Tests multi-select dropdown functionality by selecting multiple options using different methods (by index, visible text, and value) and then deselecting an option

Starting URL: https://syntaxprojects.com/basic-select-dropdown-demo.php

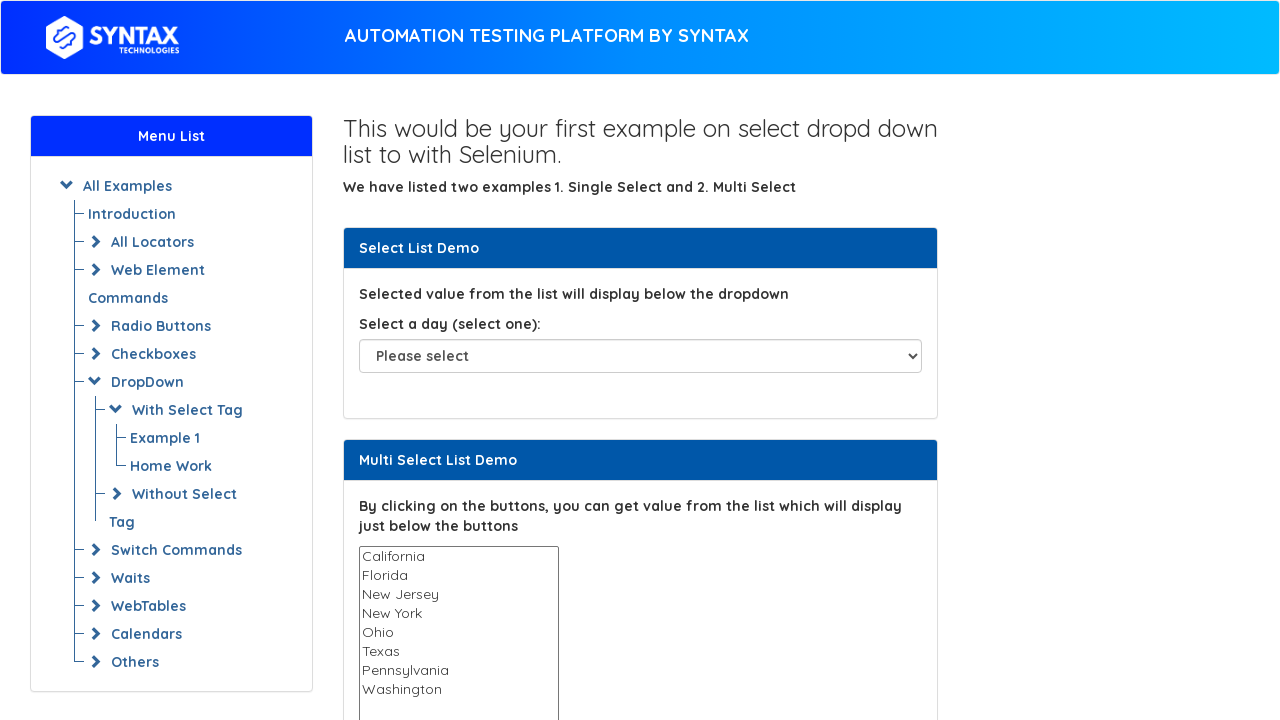

Located the multi-select dropdown element
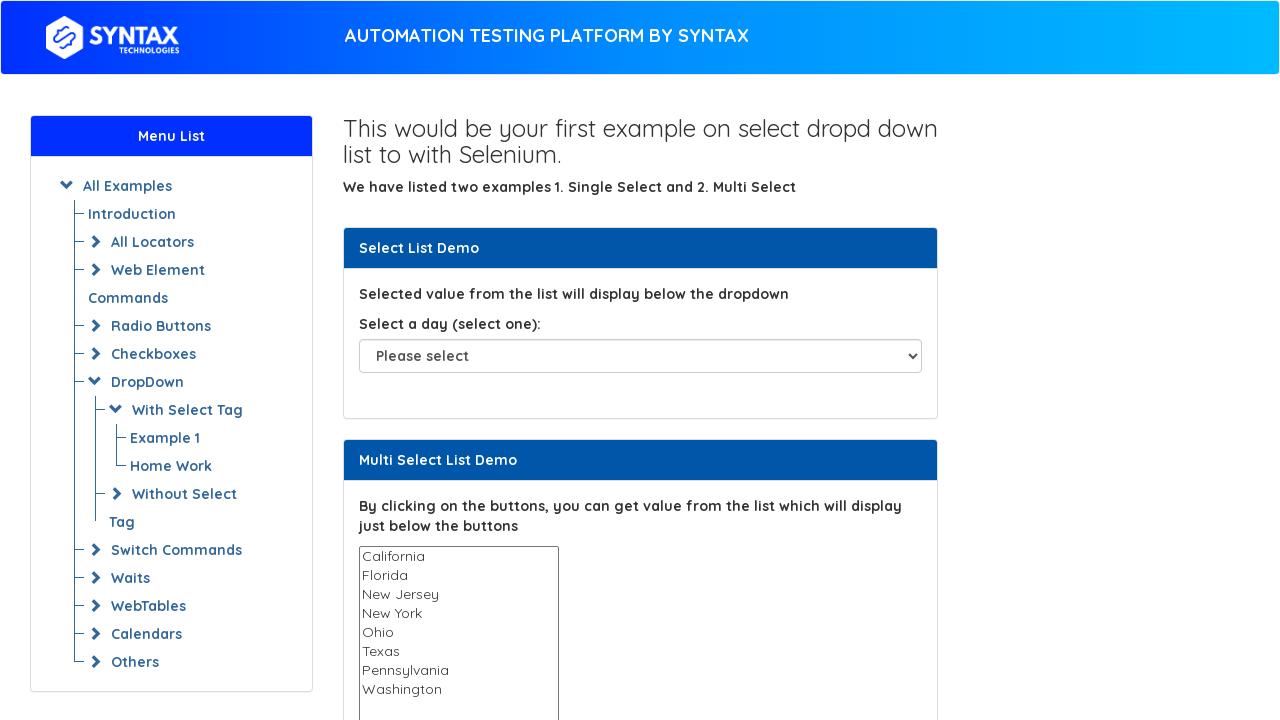

Selected California by index 0 on select#multi-select
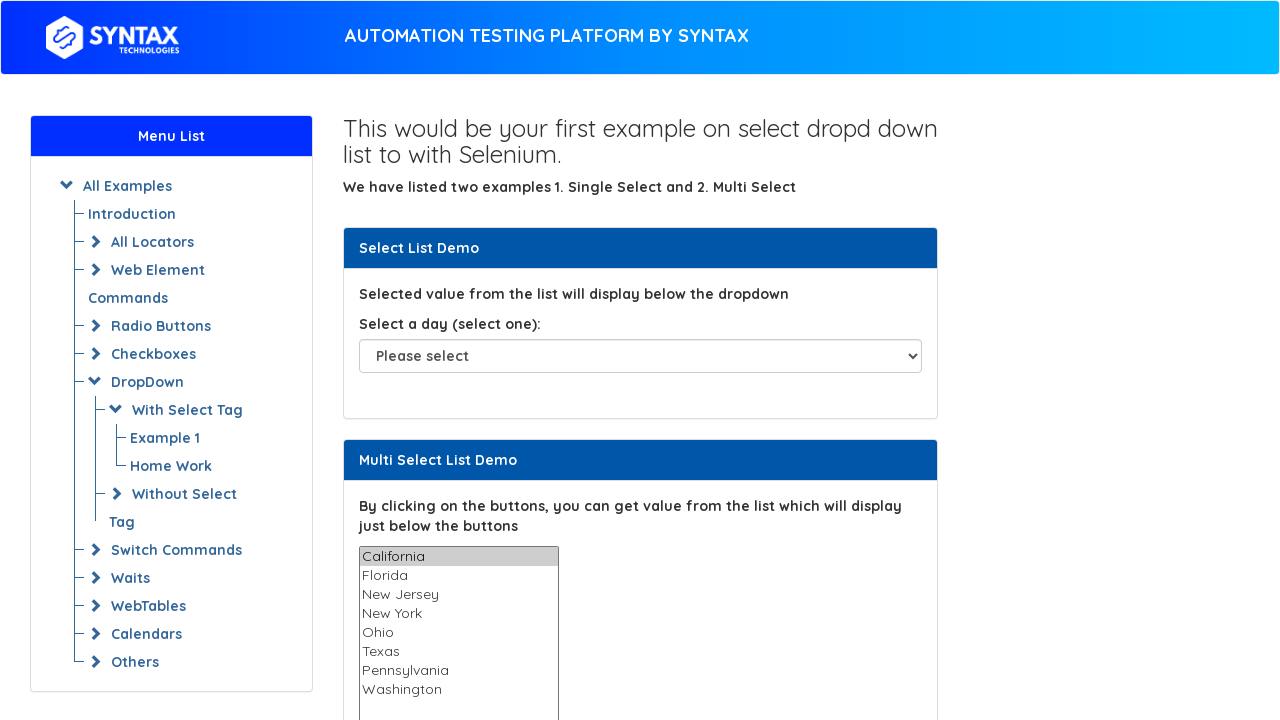

Selected New Jersey by visible text on select#multi-select
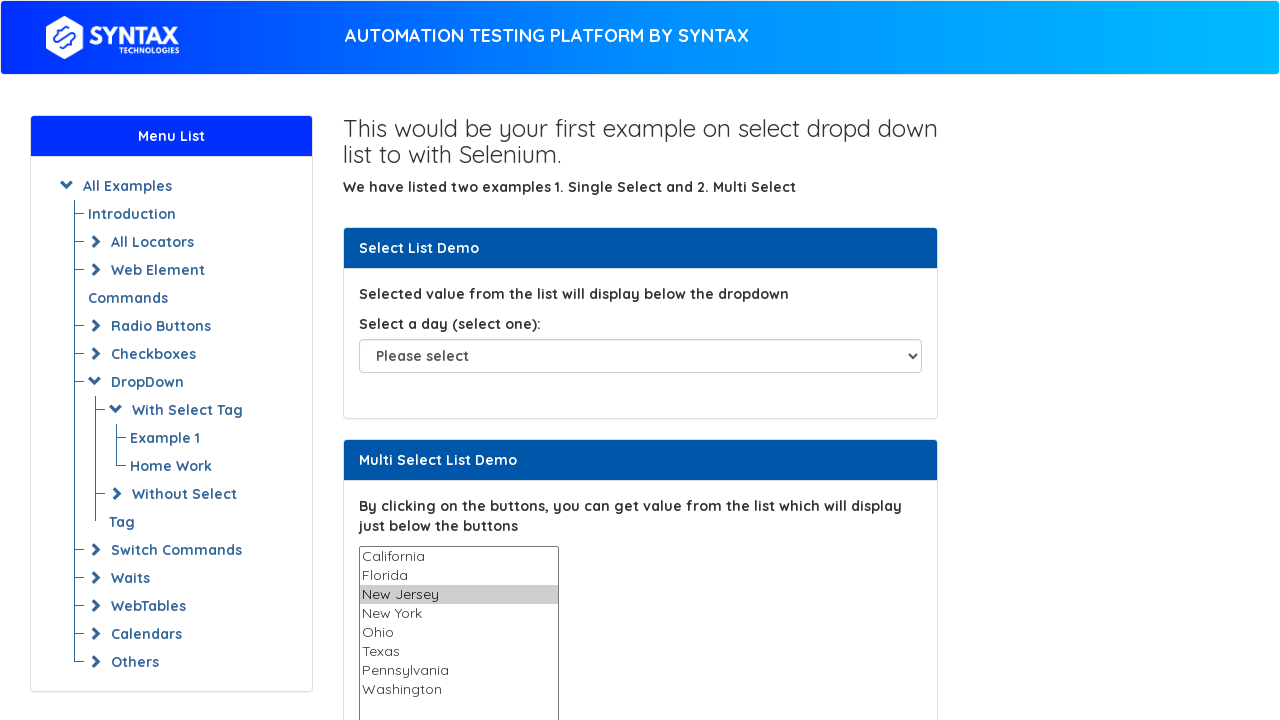

Selected Texas by value on select#multi-select
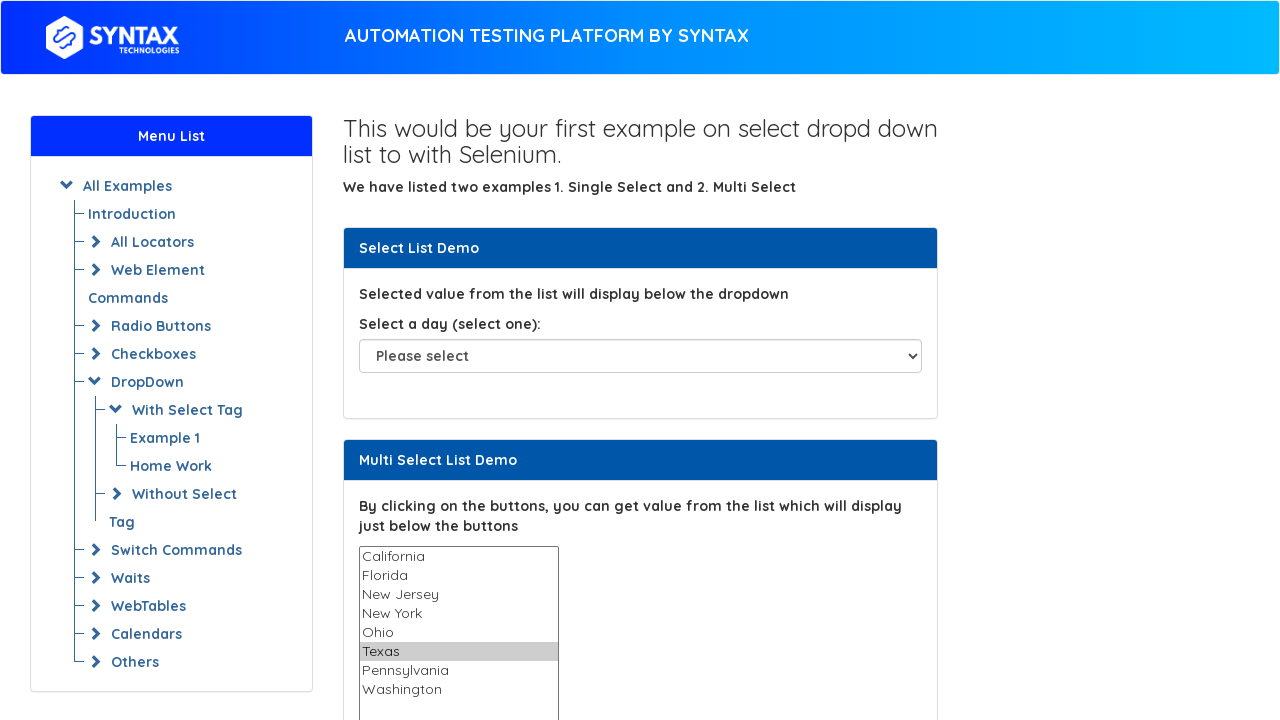

Waited 2 seconds to observe all selections
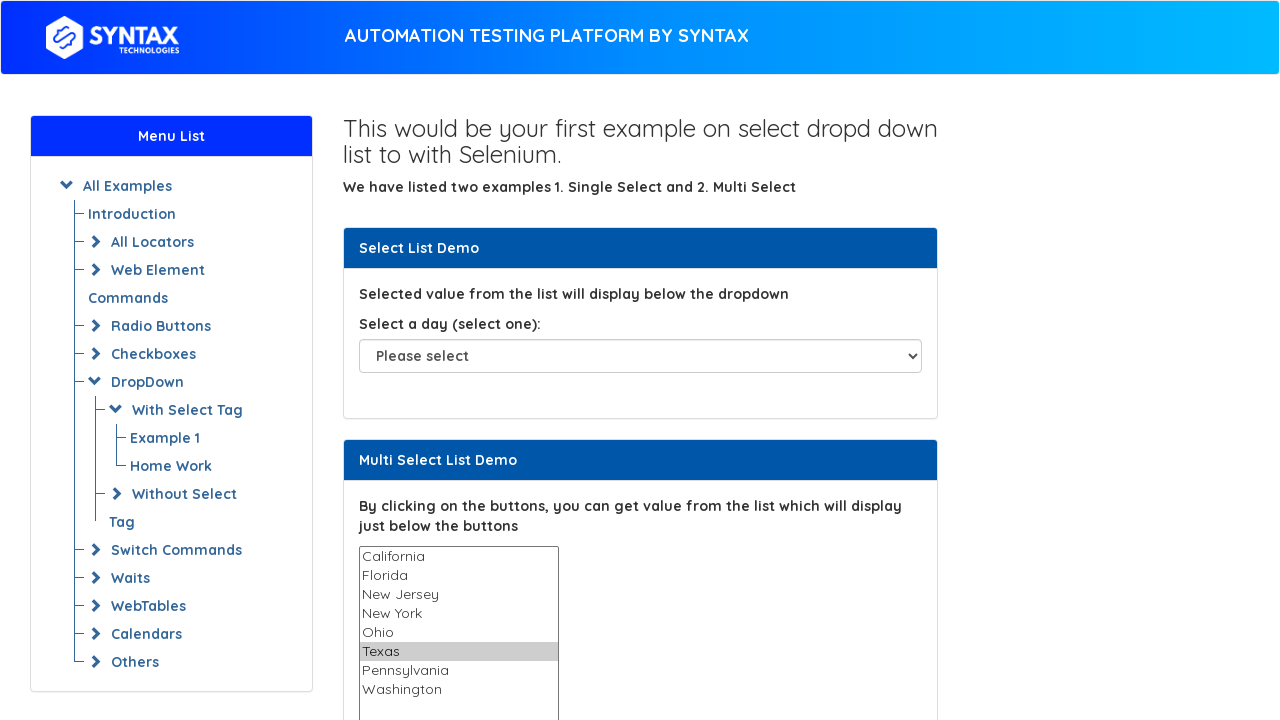

Deselected California by reselecting only New Jersey and Texas on select#multi-select
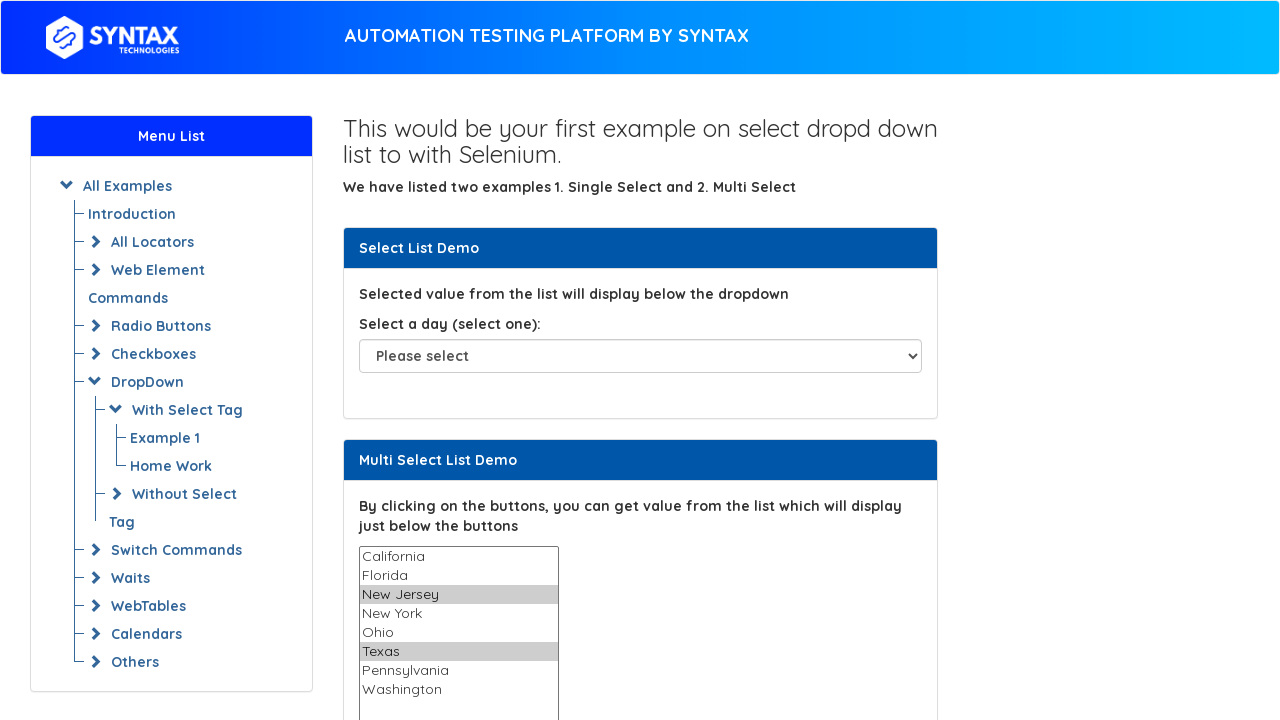

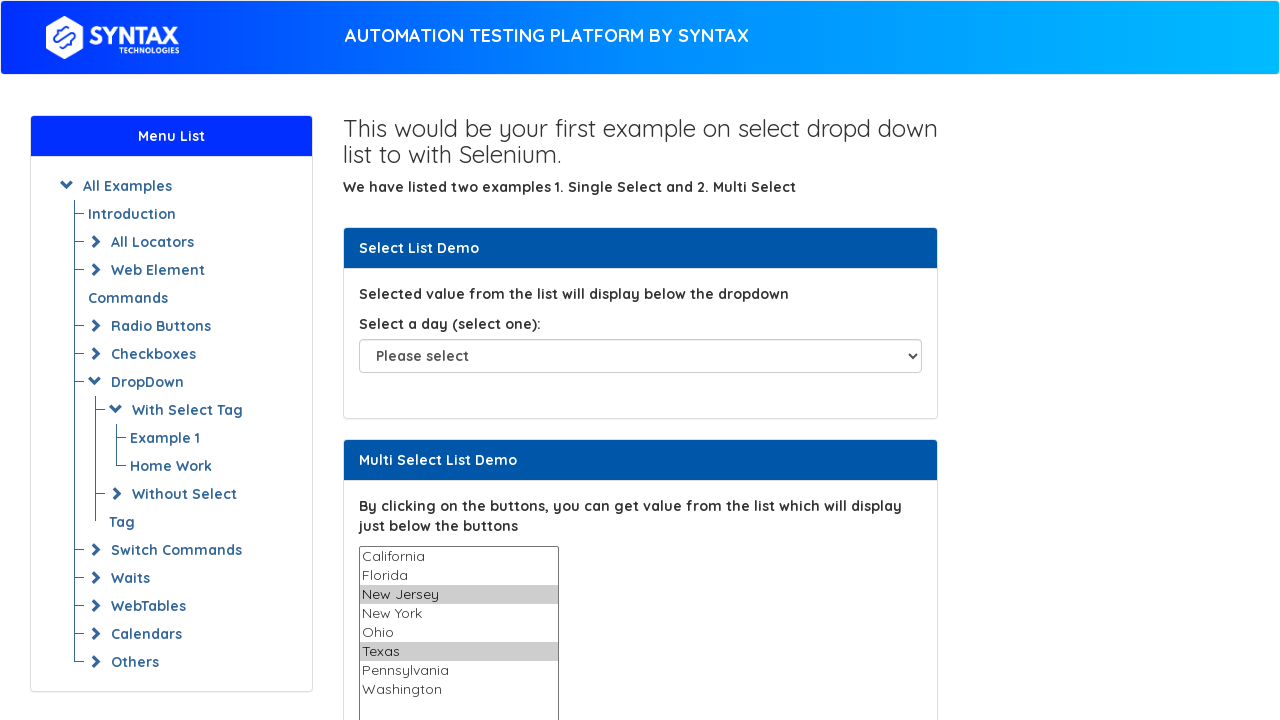